Tests window handling functionality by opening a new window, switching between windows, and verifying content in each window

Starting URL: https://the-internet.herokuapp.com/windows

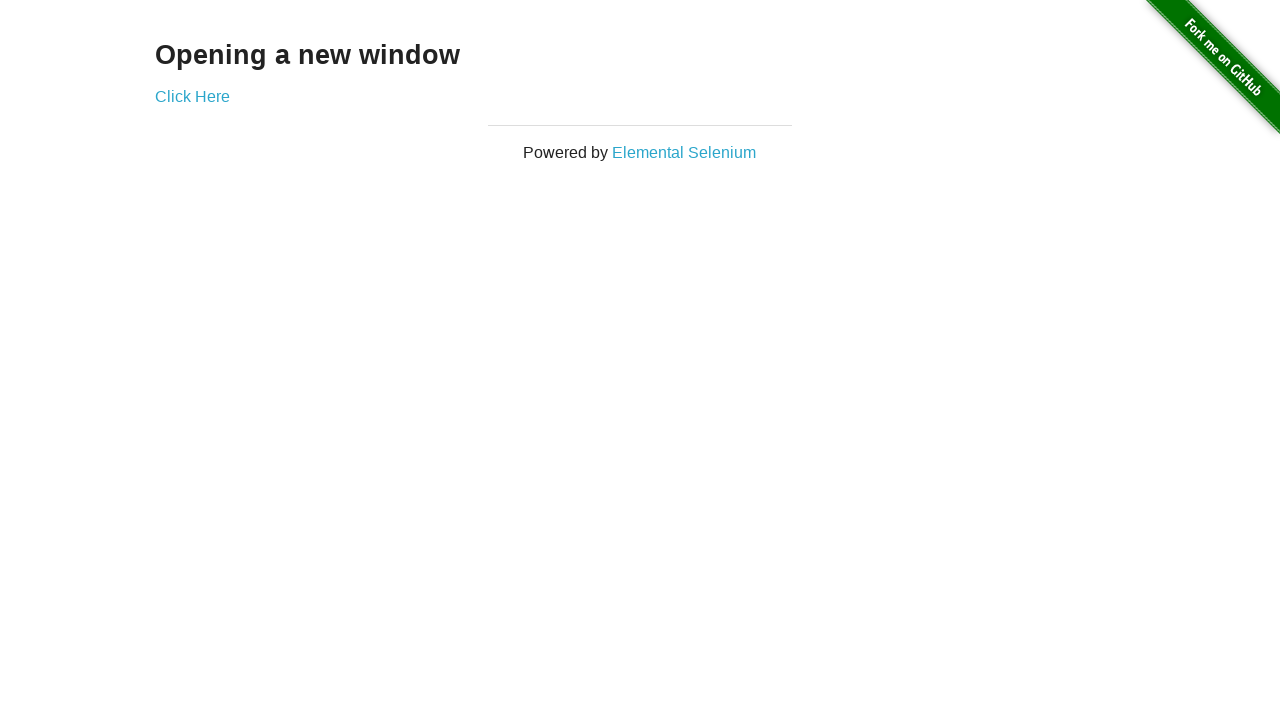

Stored original window handle
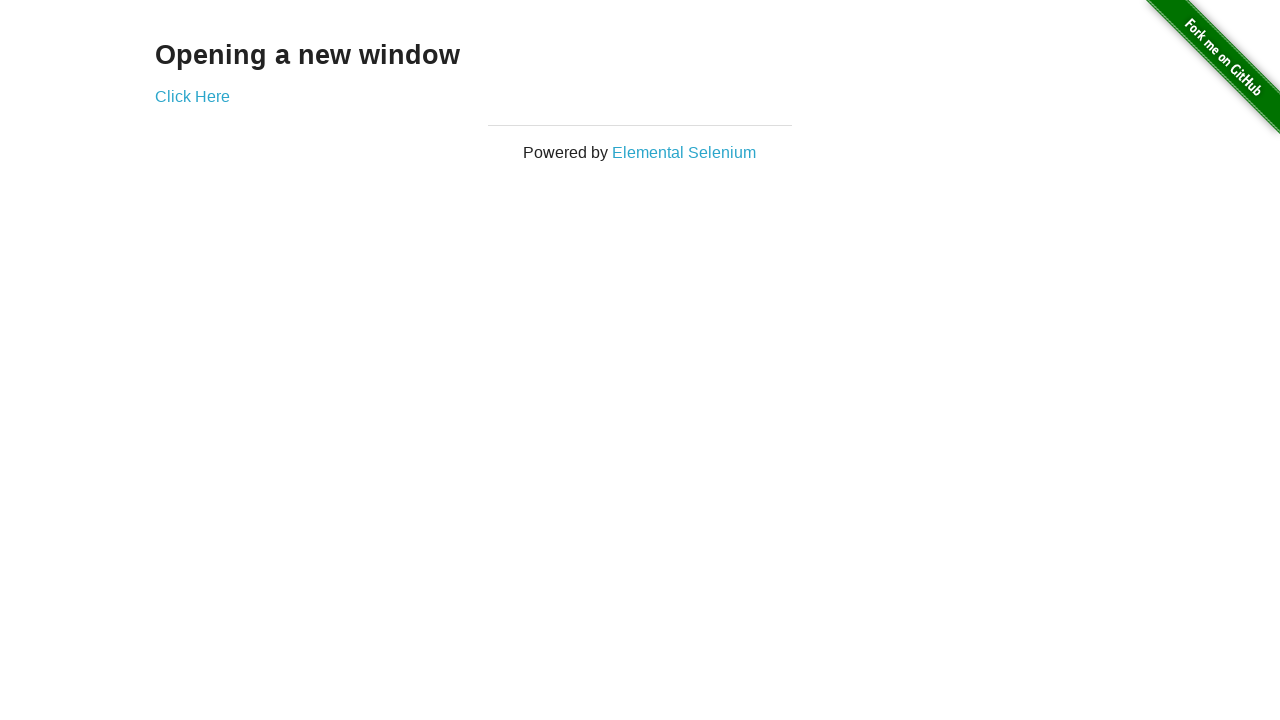

Located h3 text element on page
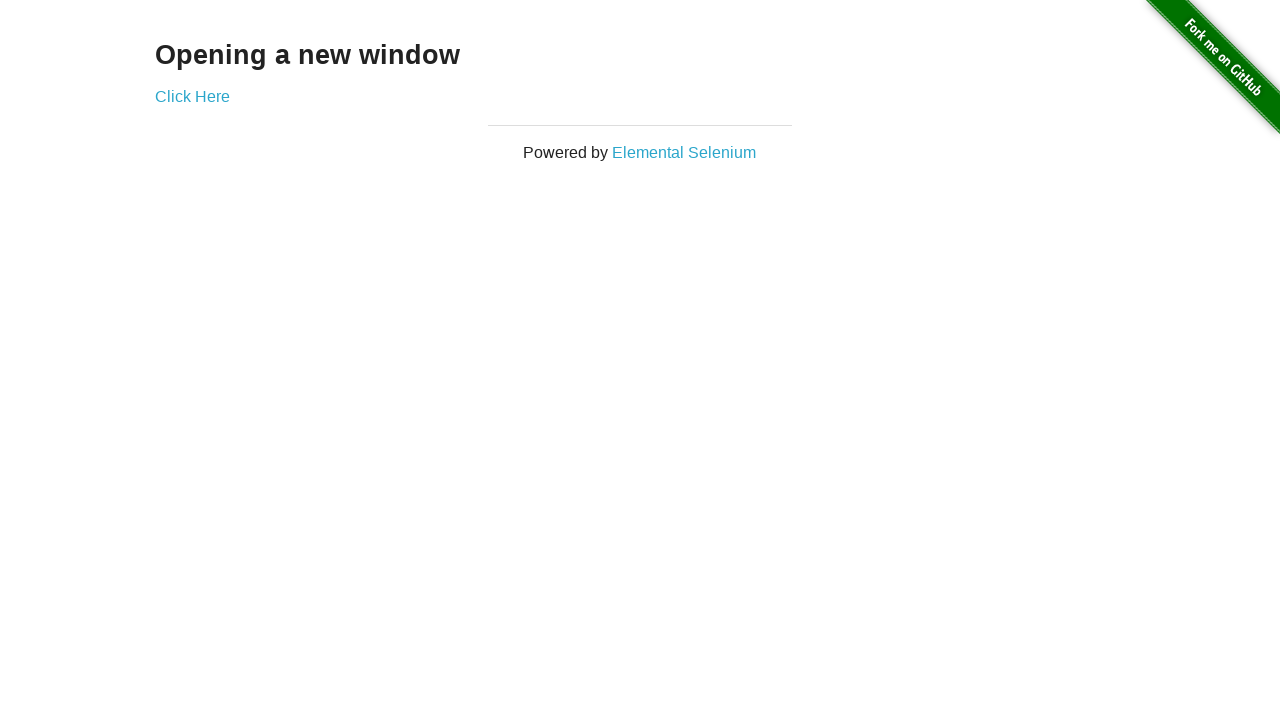

Verified h3 text content is 'Opening a new window'
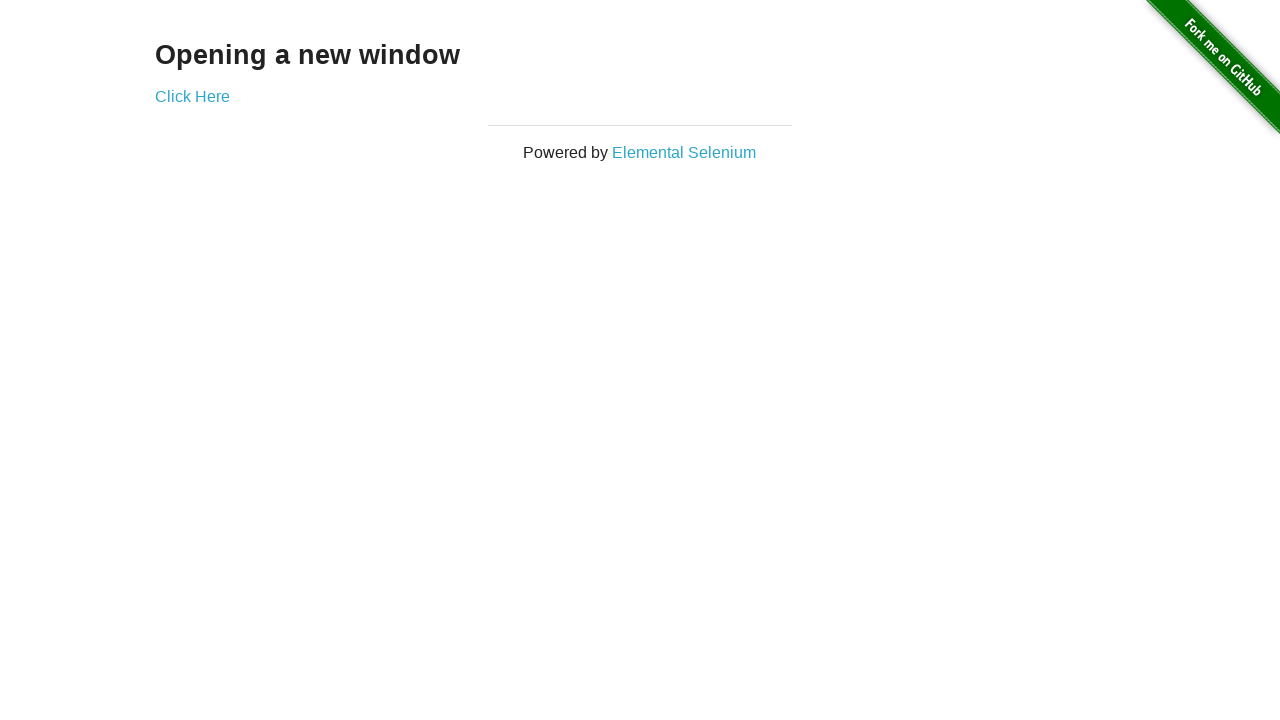

Verified page title is 'The Internet'
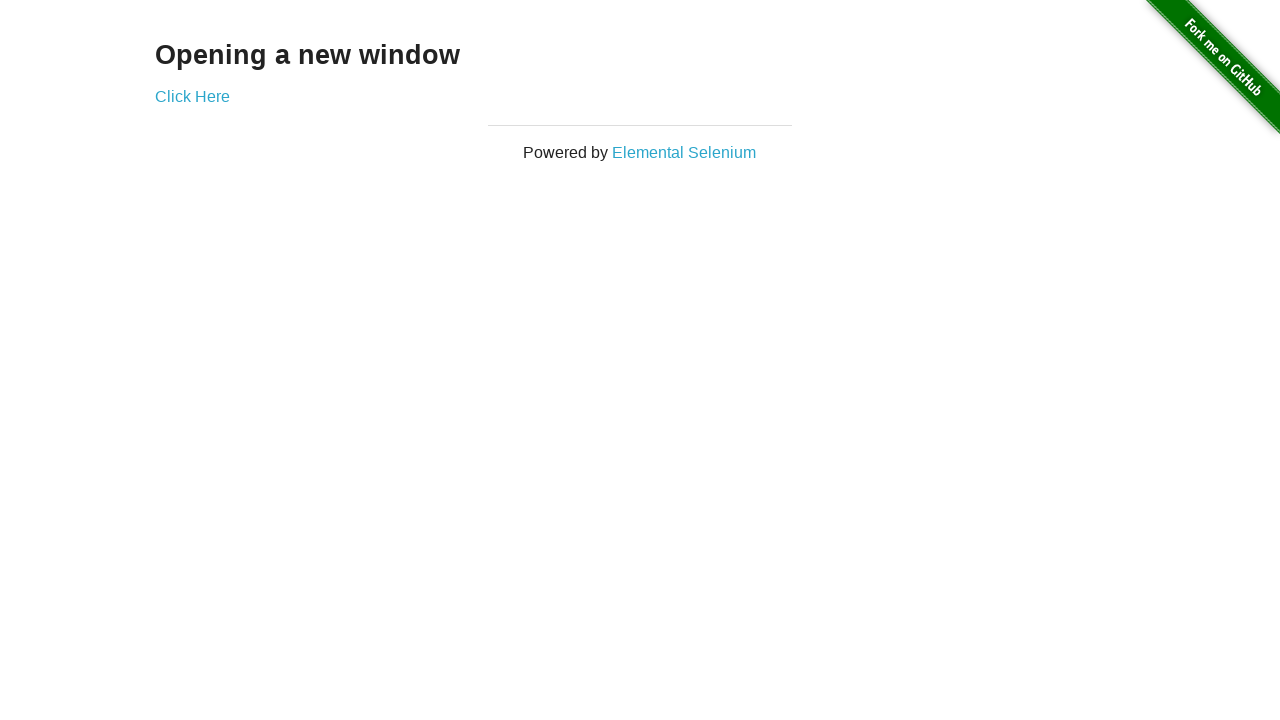

Clicked link to open new window at (192, 96) on xpath=//a[@href='/windows/new']
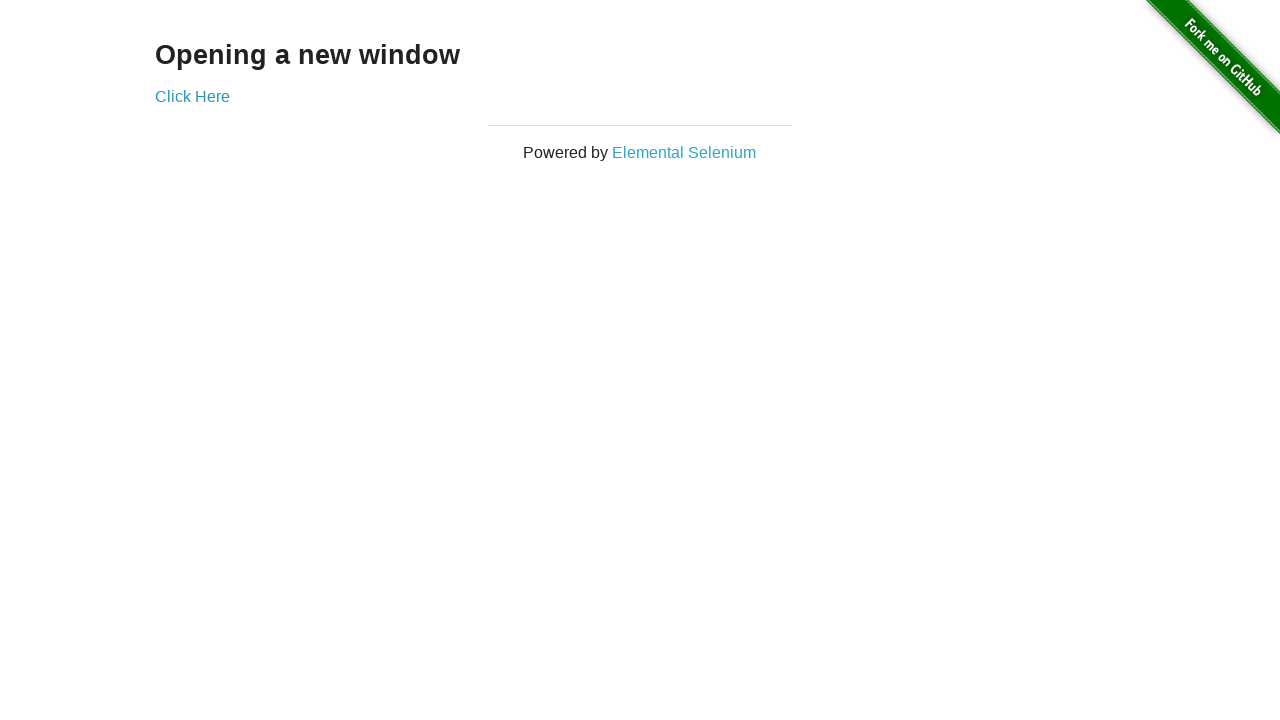

New page opened and captured
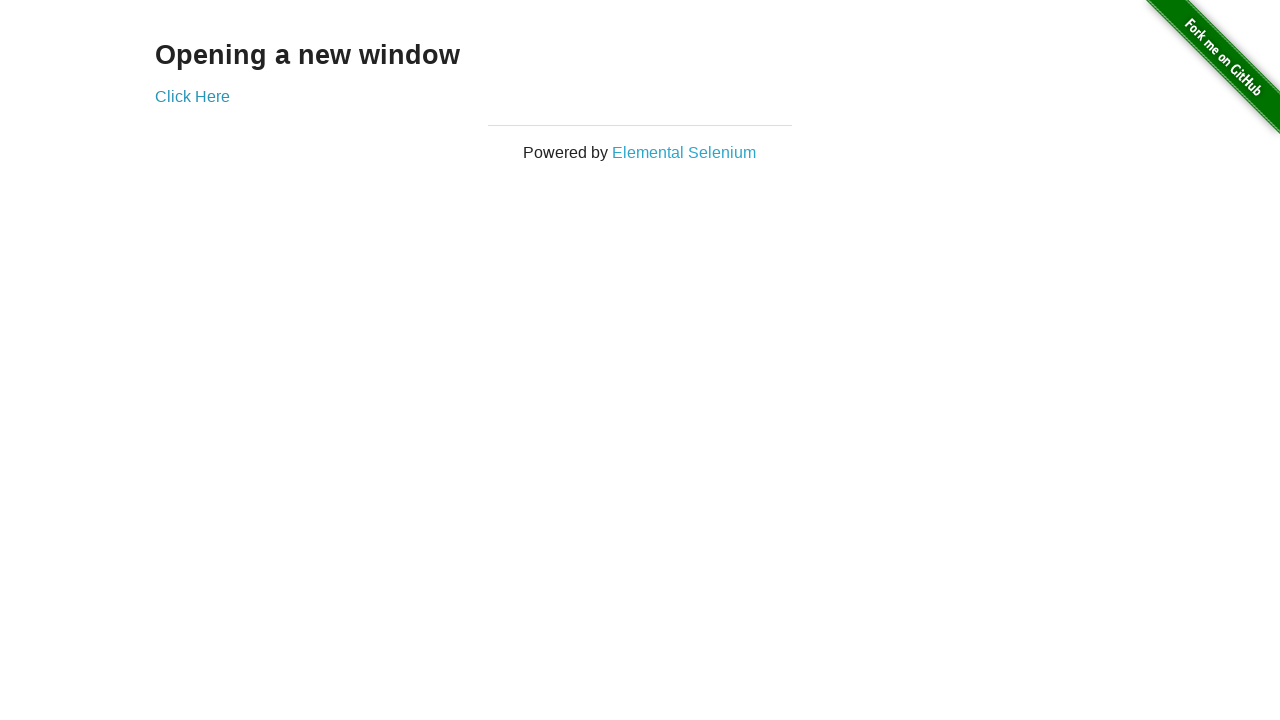

Verified new window title is 'New Window'
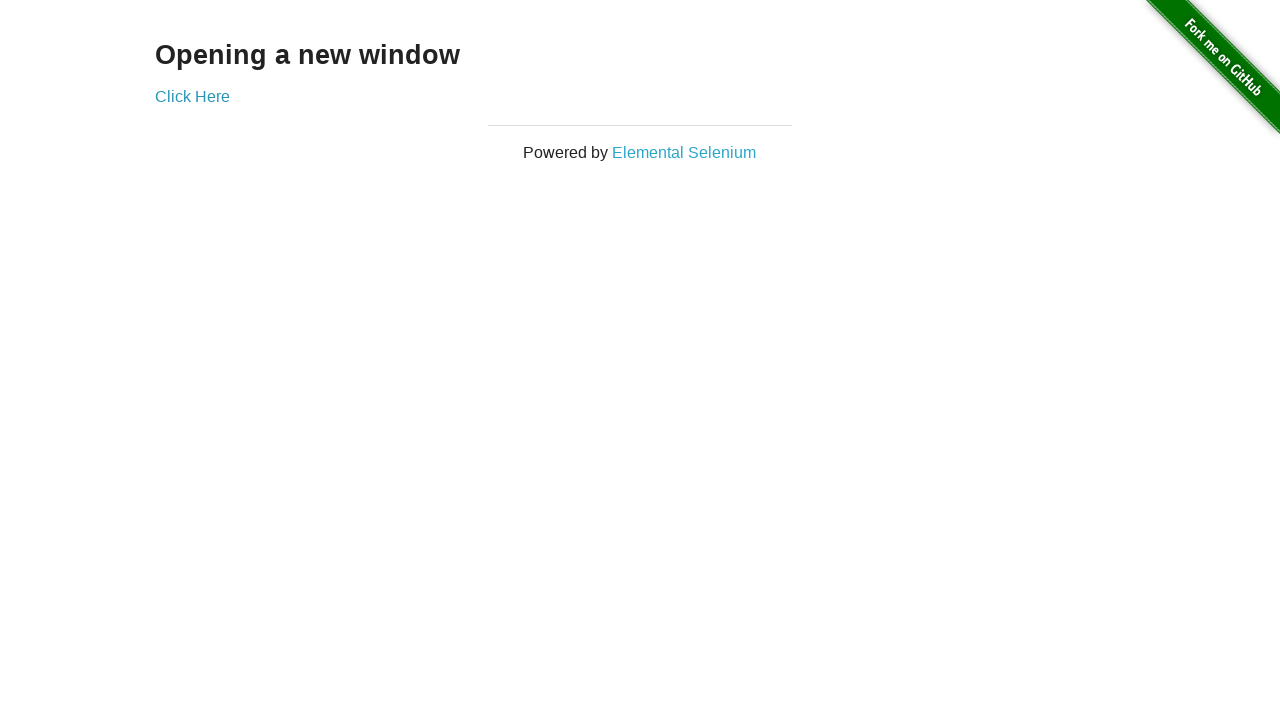

Located h3 text element in new window
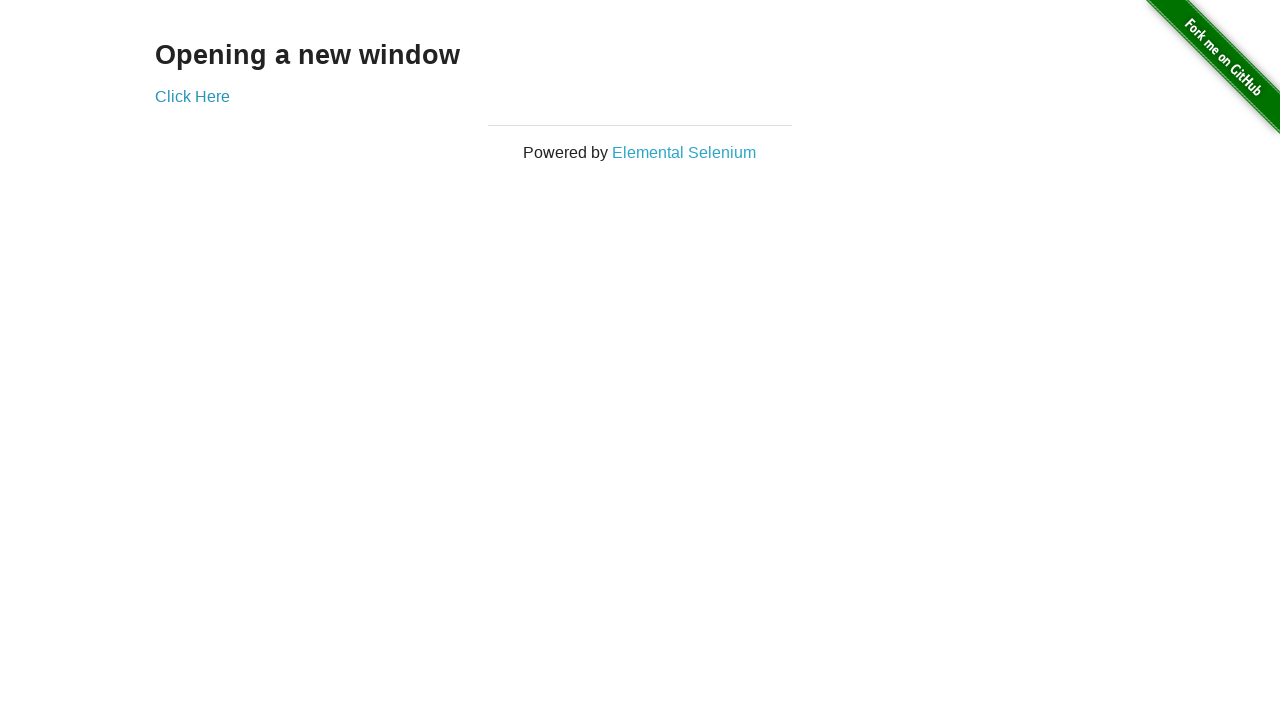

Verified h3 text content in new window is 'New Window'
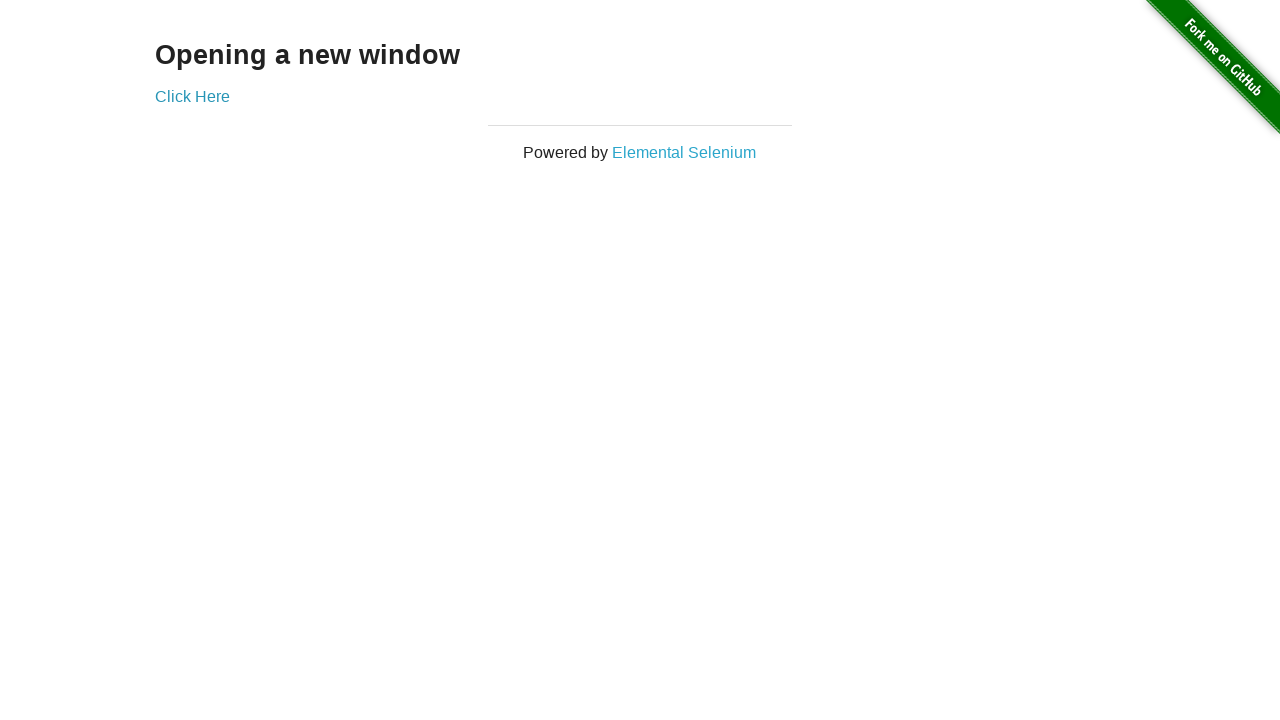

Switched back to original window
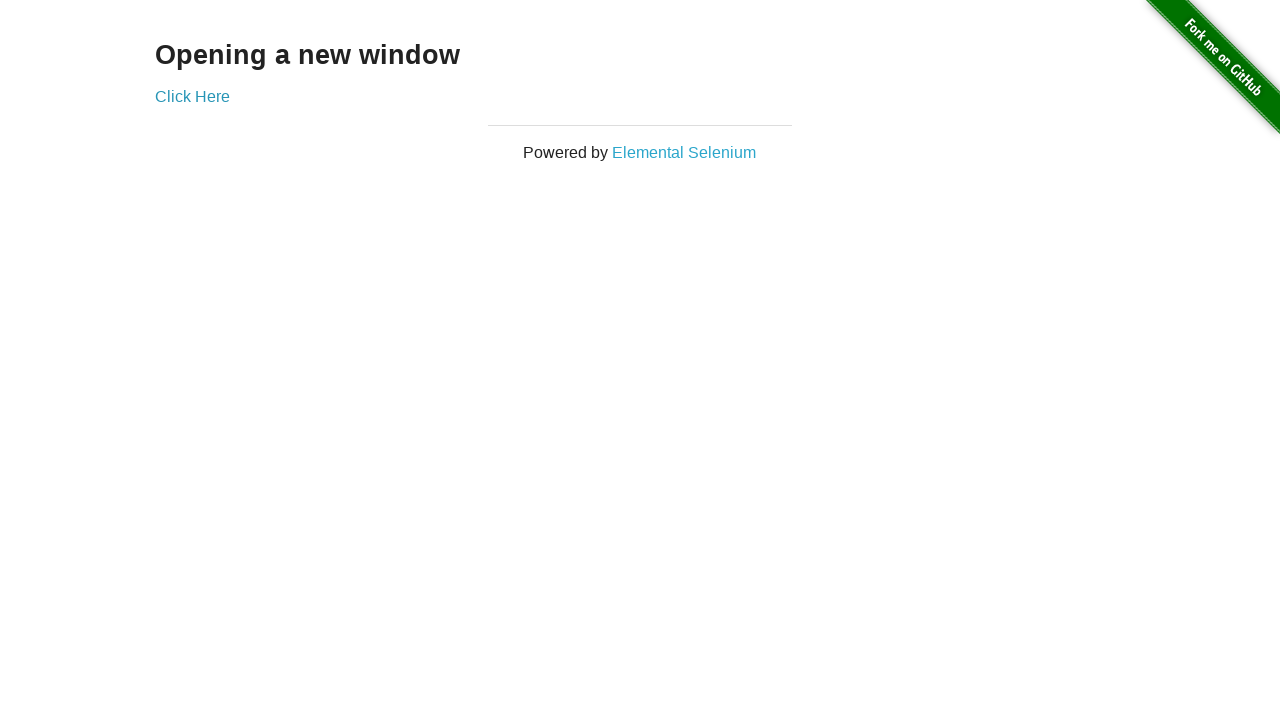

Verified original window title is 'The Internet'
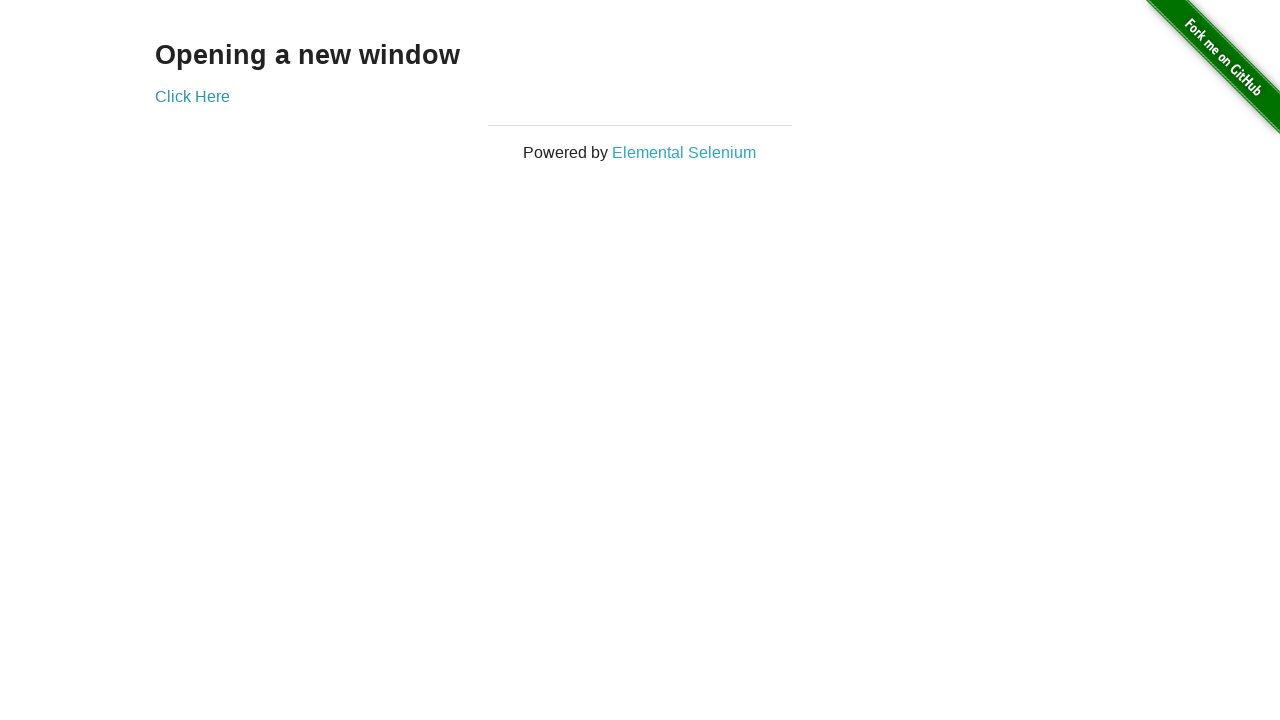

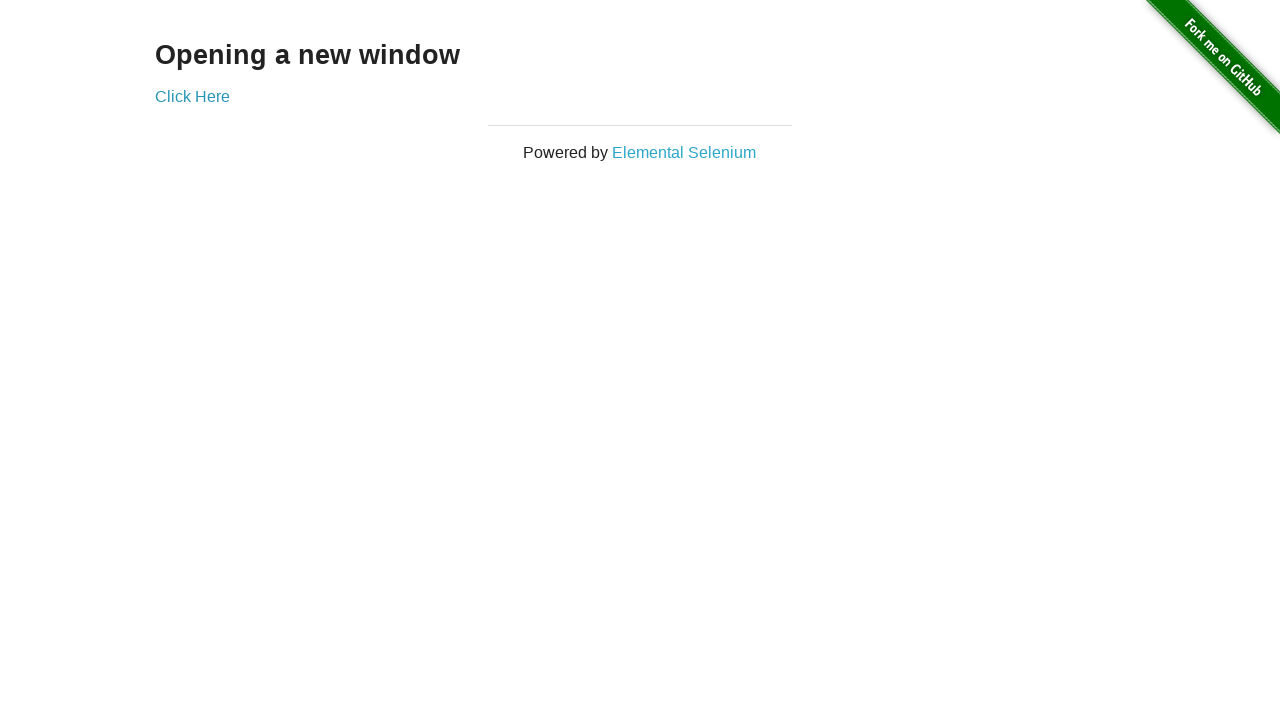